Tests moving a slider control using mouse click at a calculated position to set value to 40

Starting URL: https://demoqa.com/slider

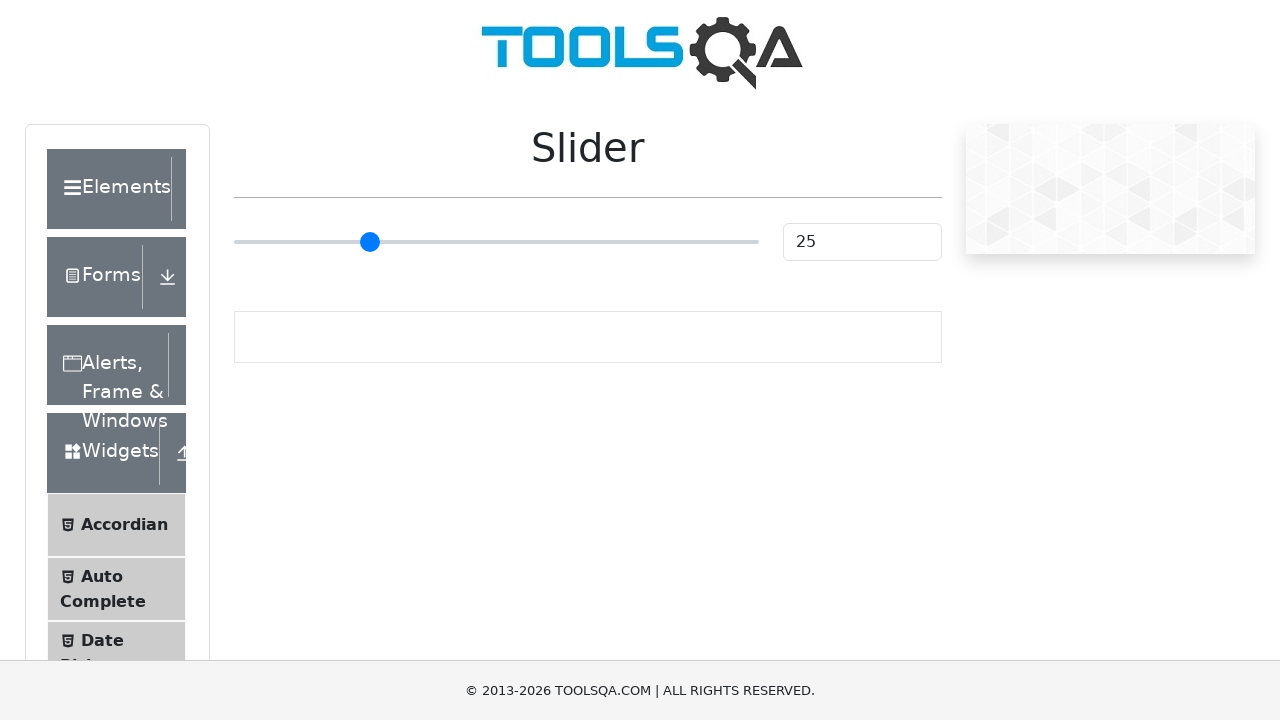

Located slider input element
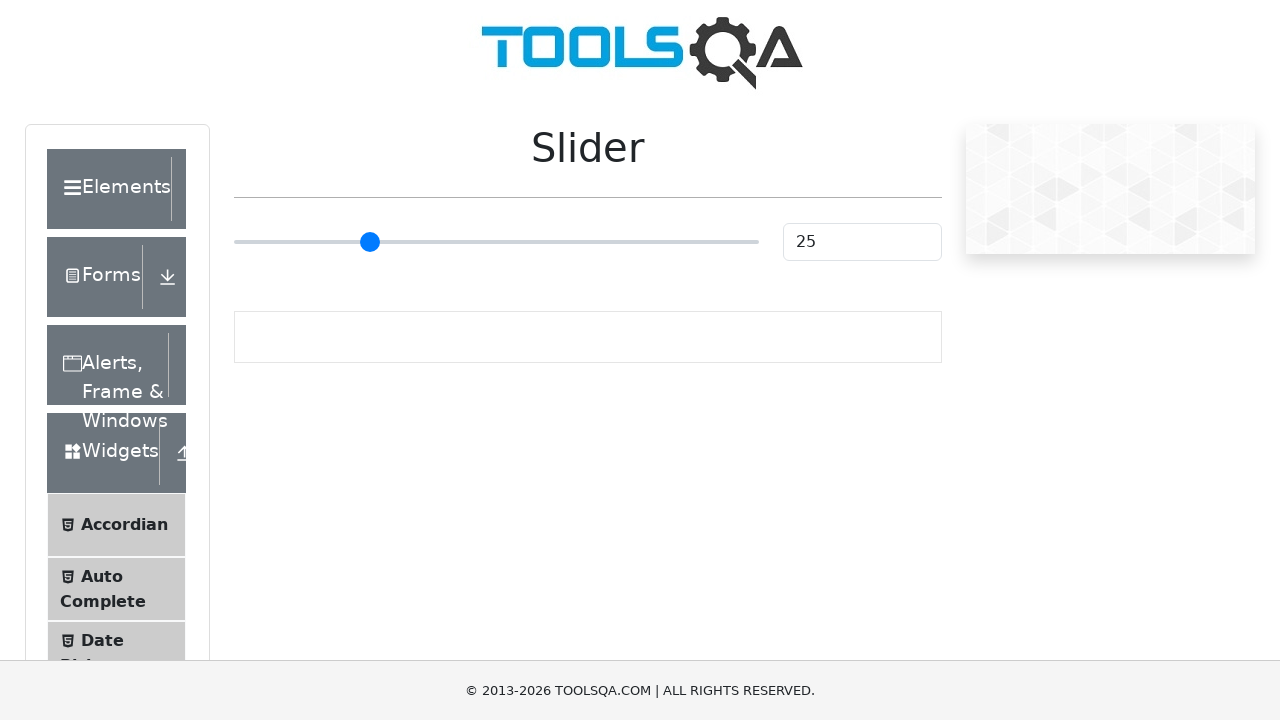

Retrieved slider bounding box
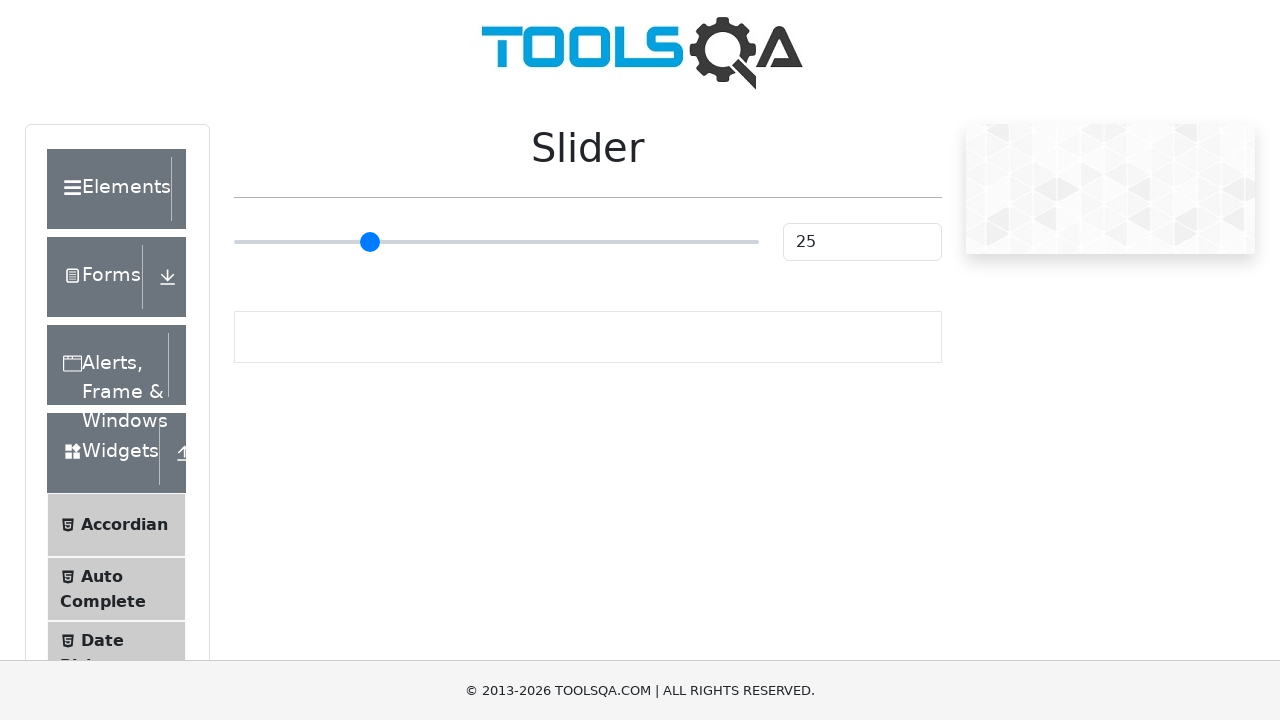

Clicked slider at 40% position to set value to 40 at (444, 242)
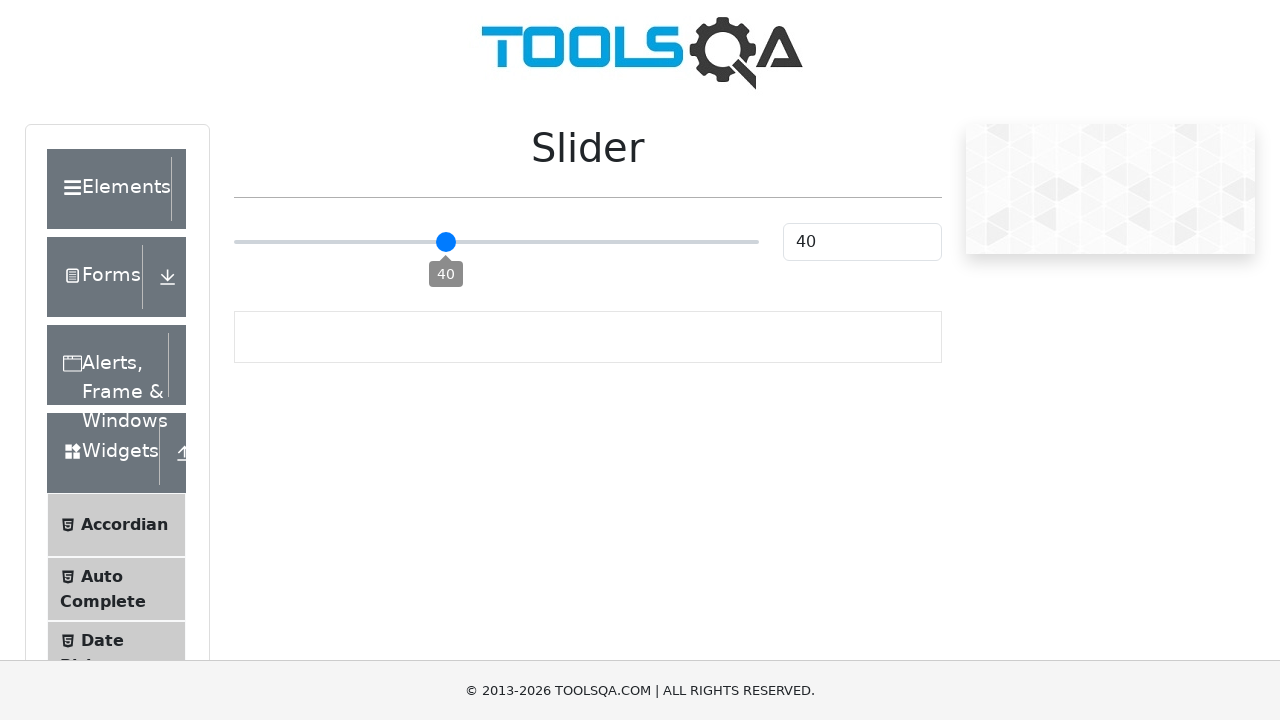

Verified slider value is 40
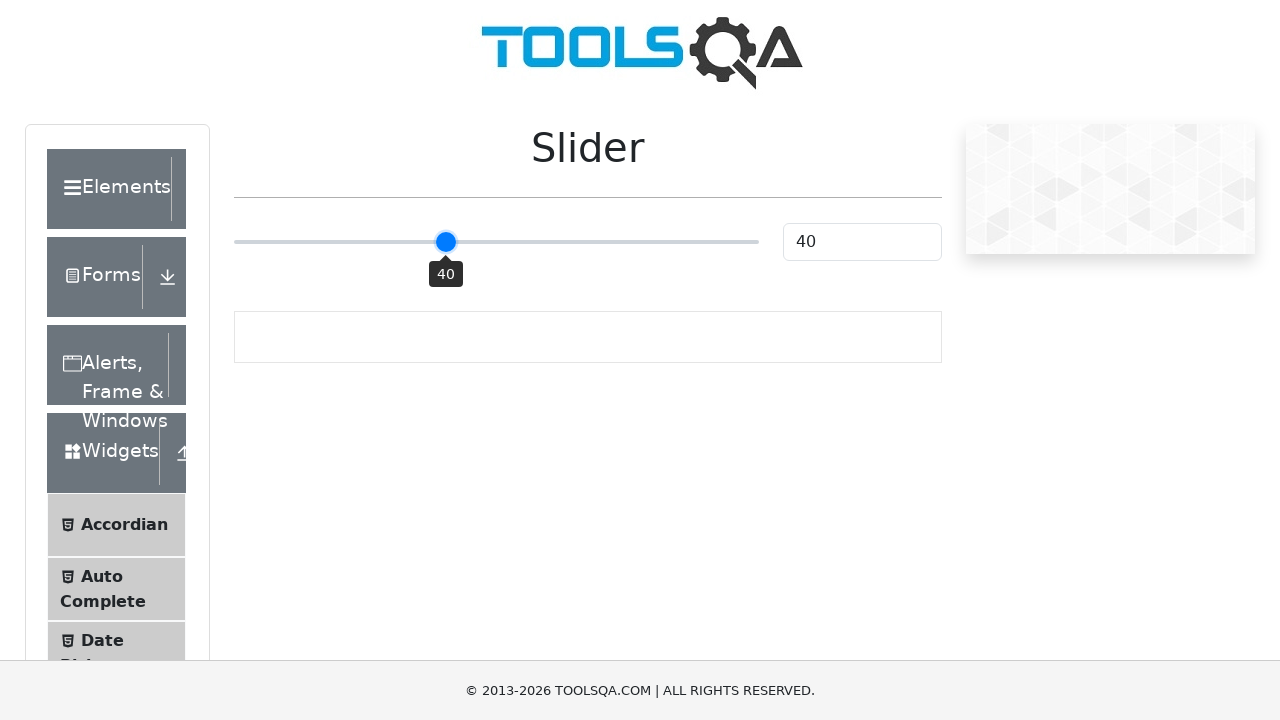

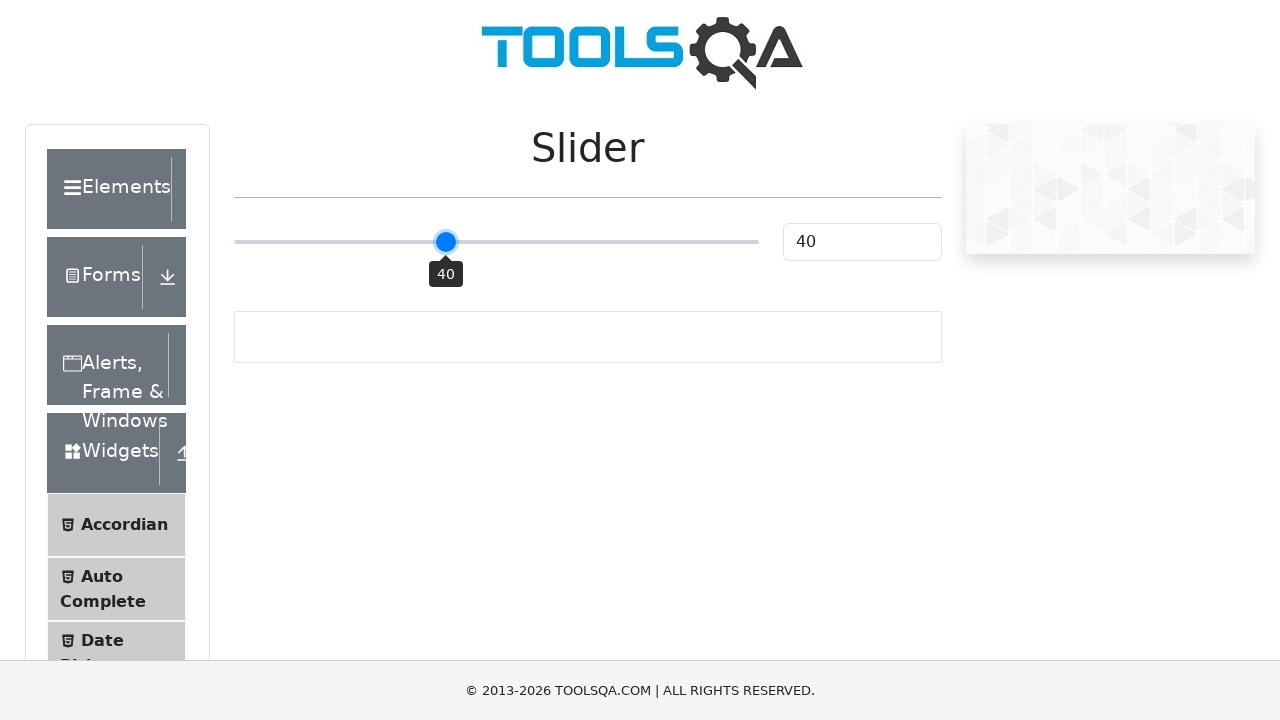